Clicks the left arrow on the slider and verifies text content changes.

Starting URL: https://www.recodesolutions.com

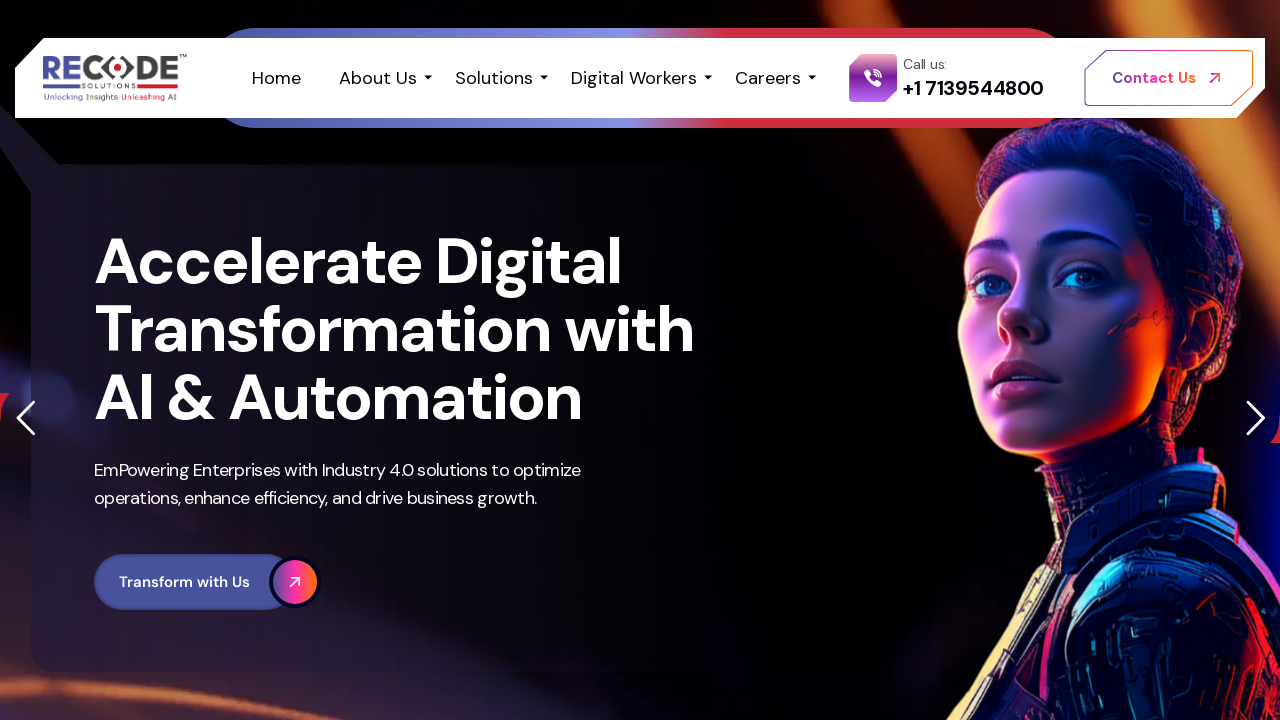

Clicked the left arrow on the slider at (25, 418) on xpath=//sr7-arrow[contains(@class, 'sr7-leftarrow')]
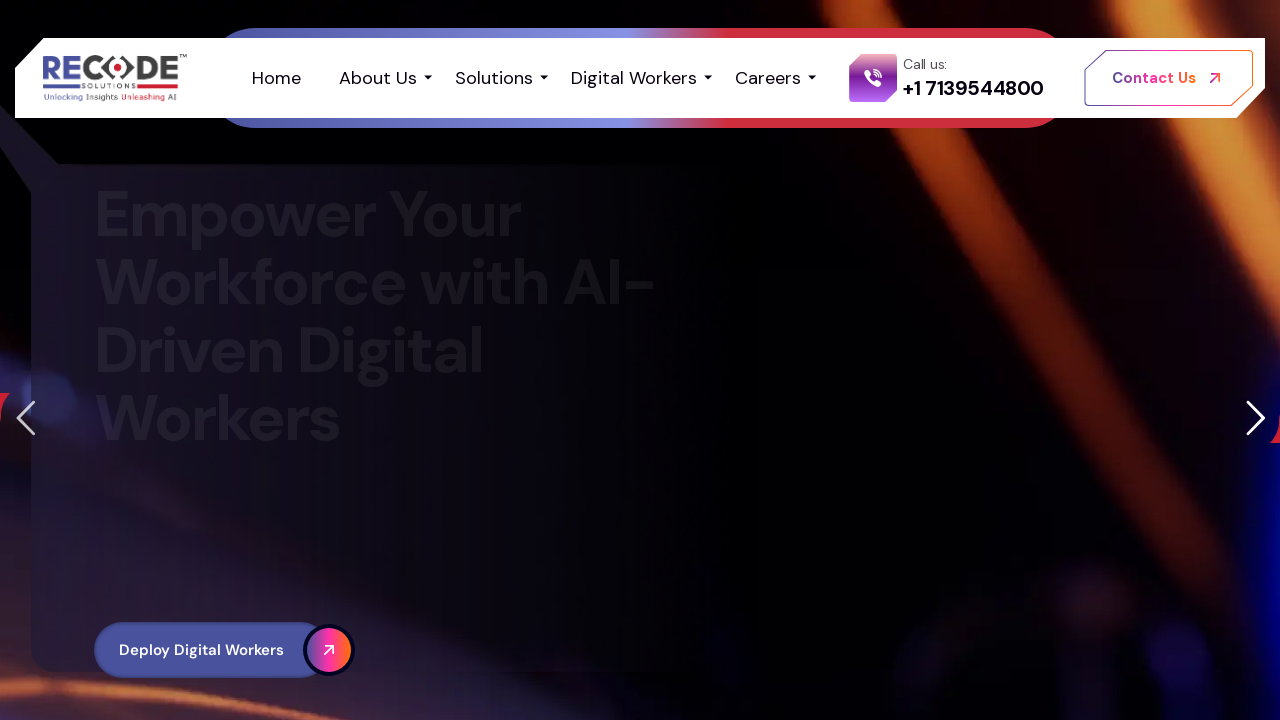

Waited 1000ms for slider animation to complete
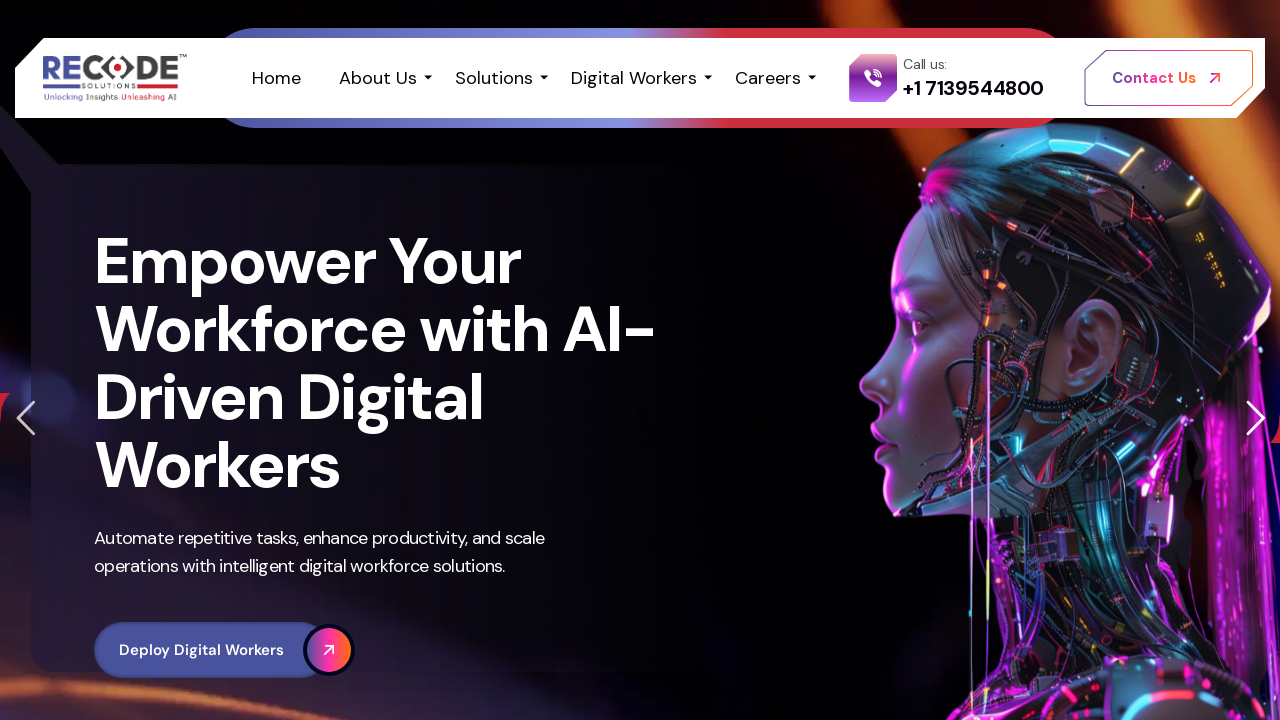

Located first expected text element
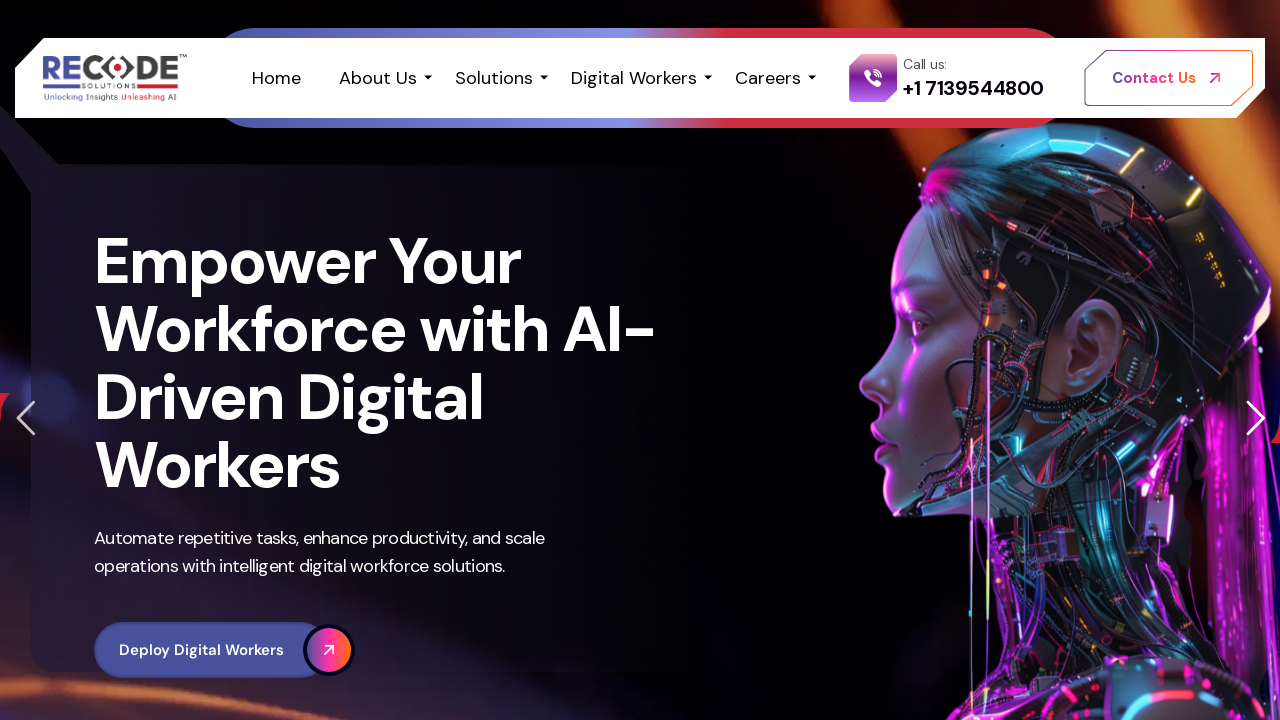

Located second expected text element
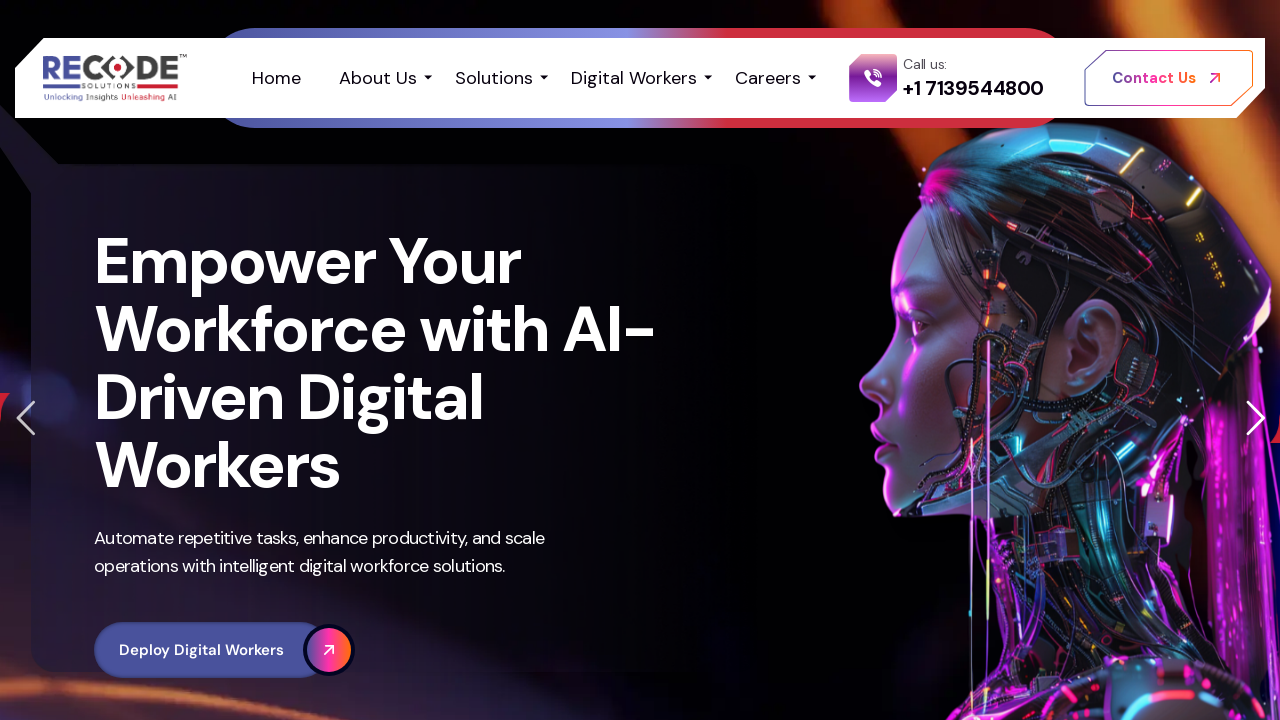

Verified that slider text content changed and sr7-txt element is visible
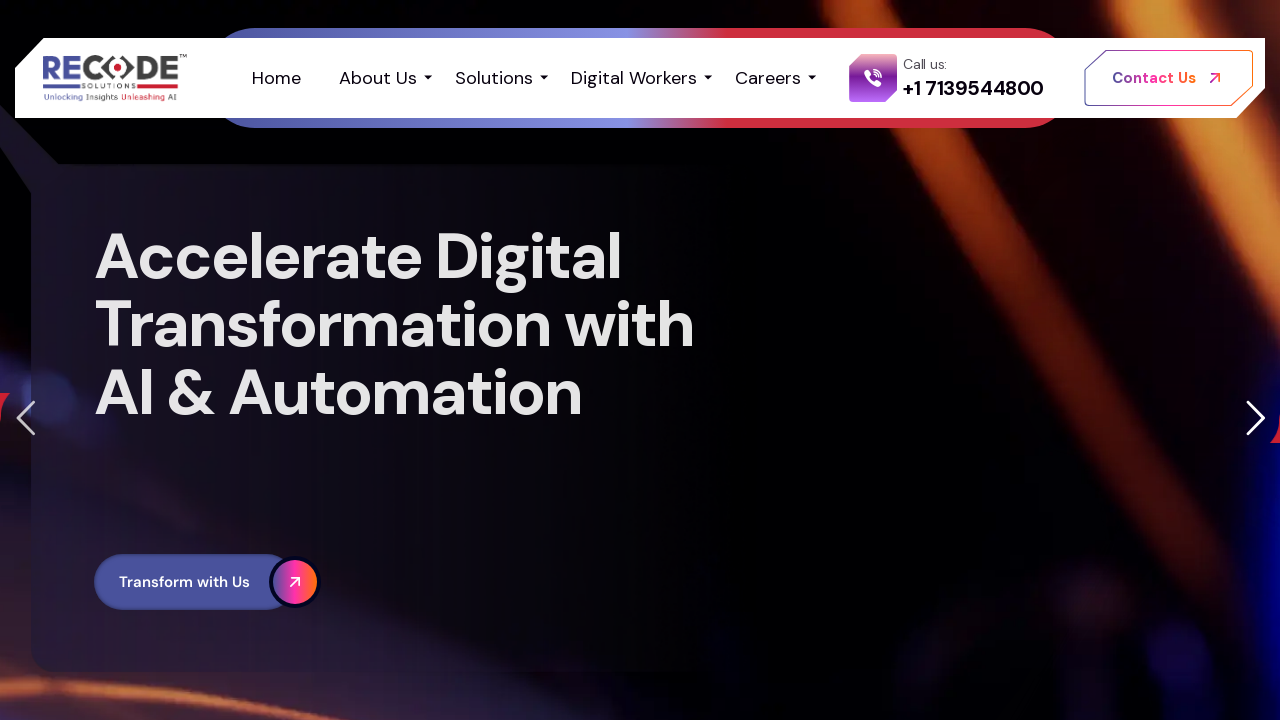

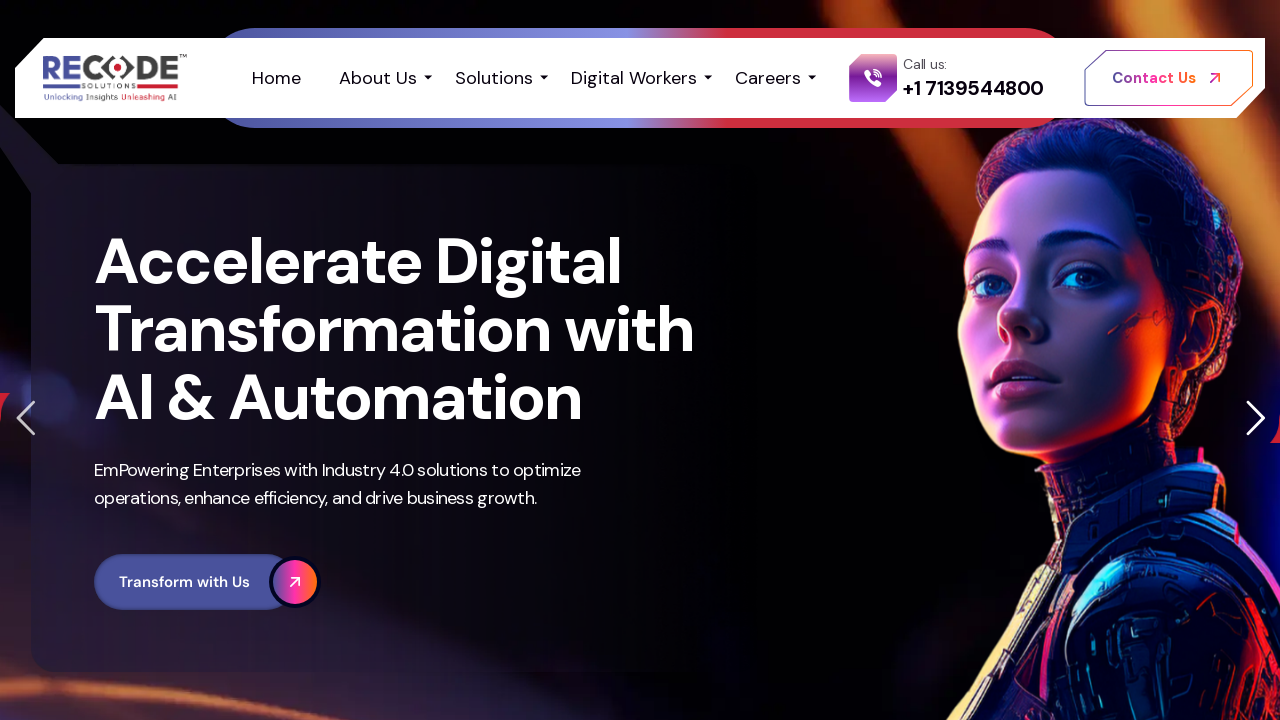